Tests switching to Grid view and verifying grid items are displayed

Starting URL: https://demoqa.com/selectable

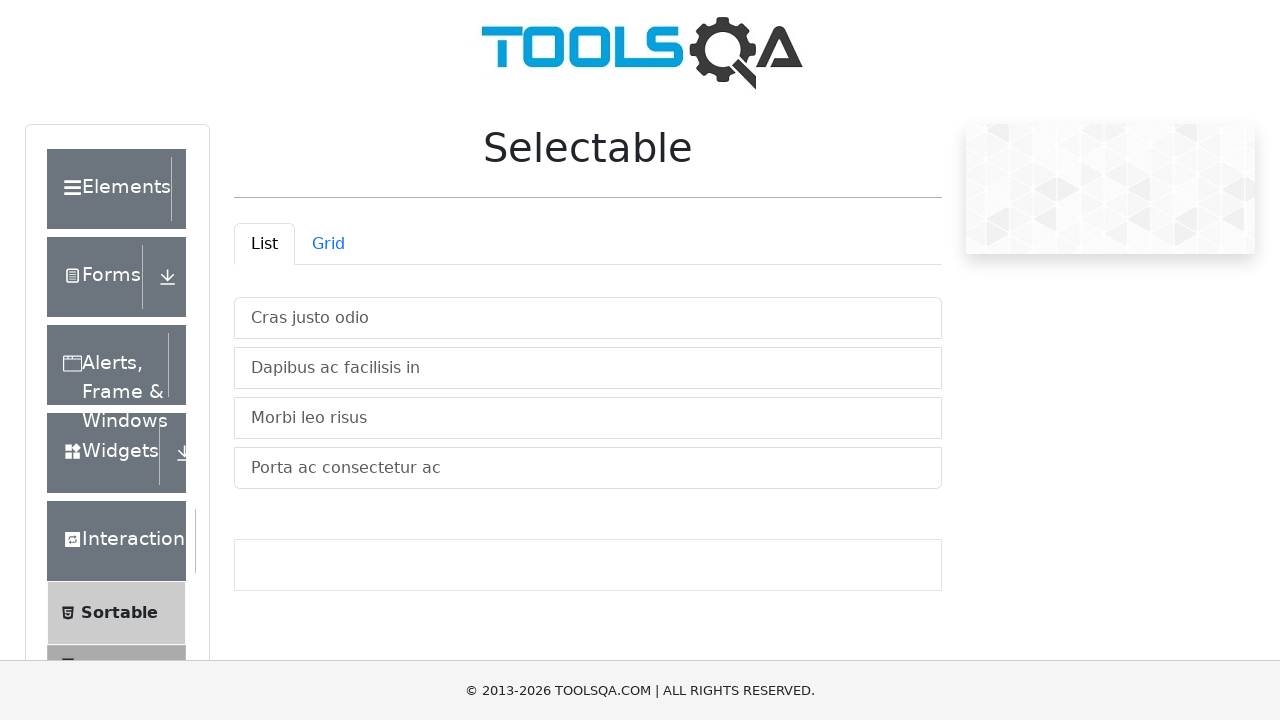

Grid tab selector is visible
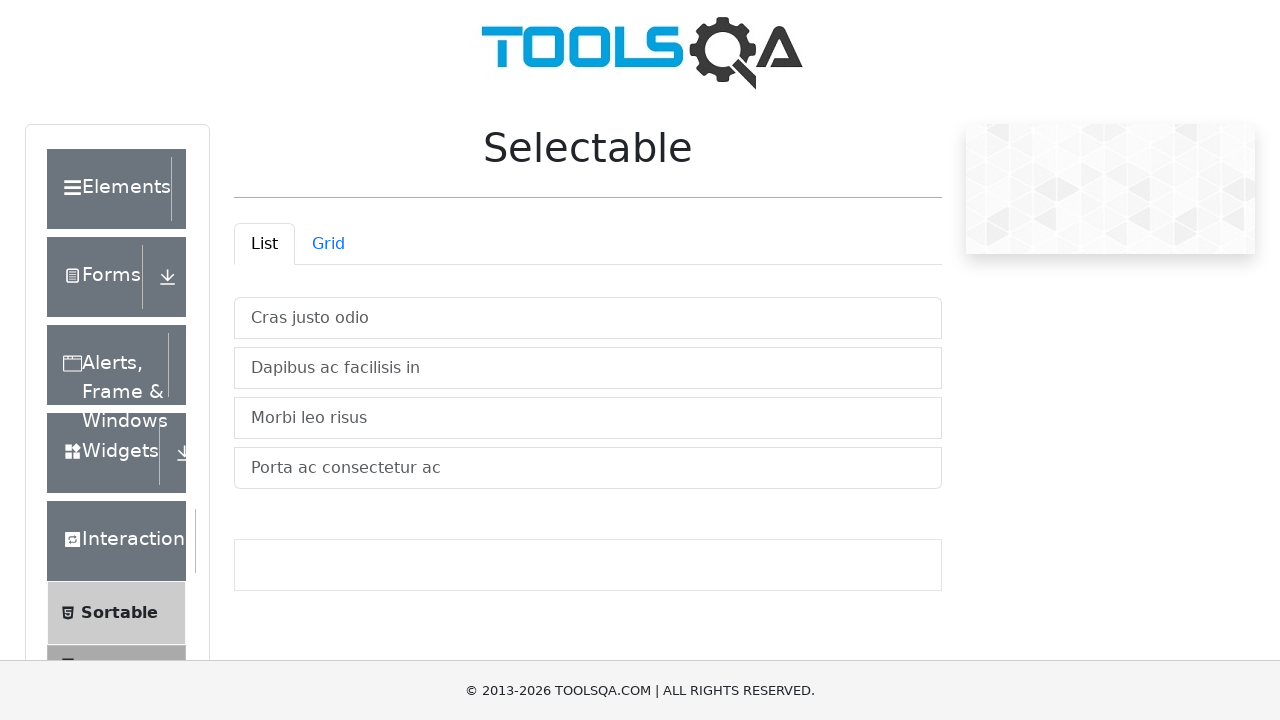

Clicked Grid tab to switch to grid view at (328, 244) on #demo-tab-grid
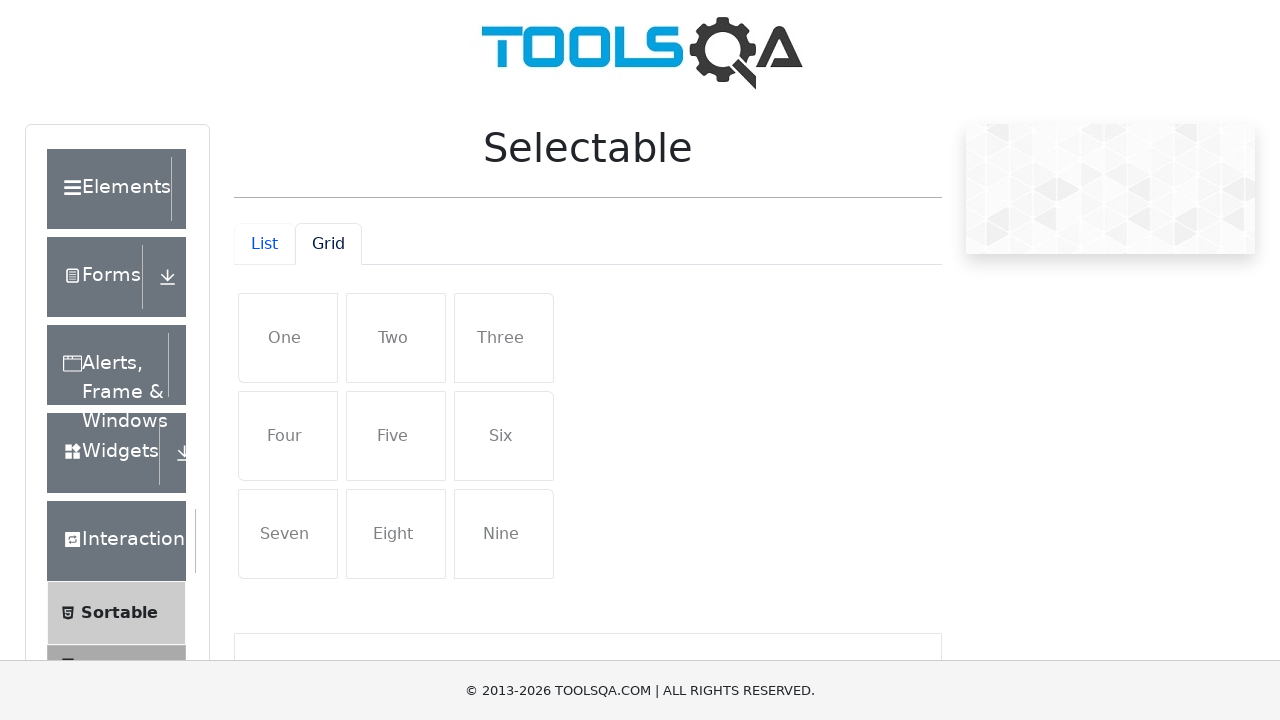

Grid items are displayed in grid container
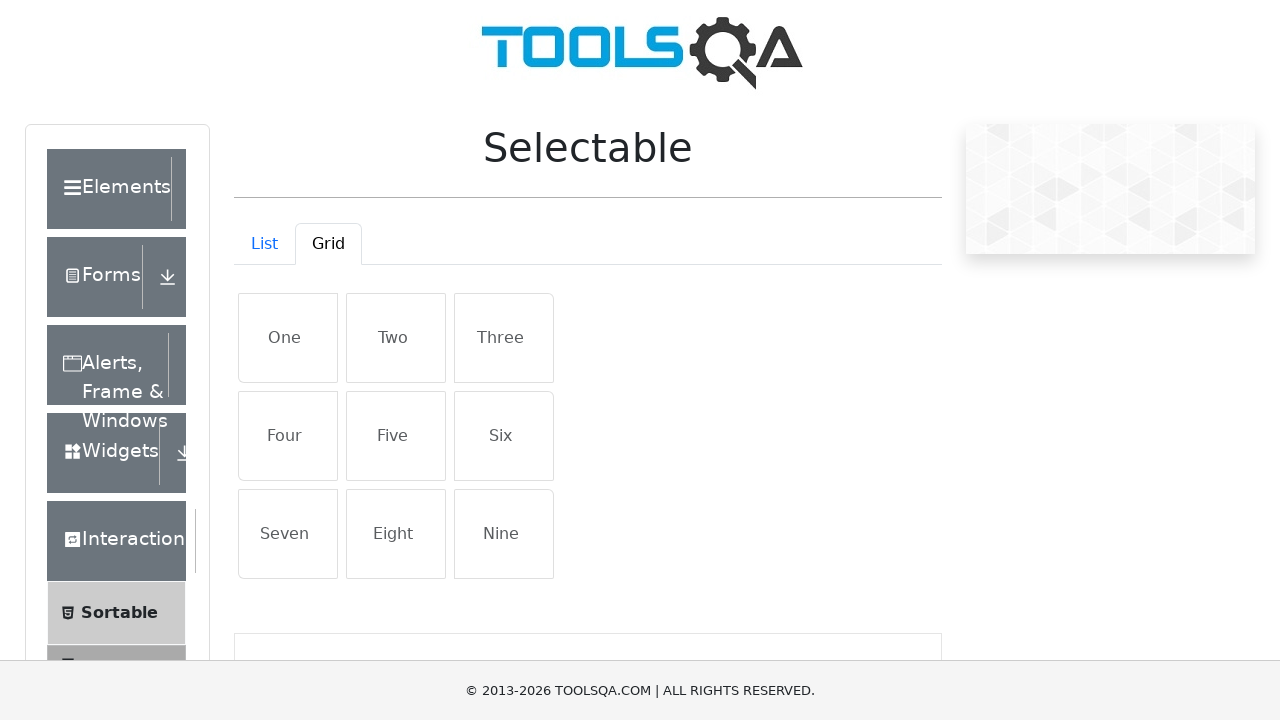

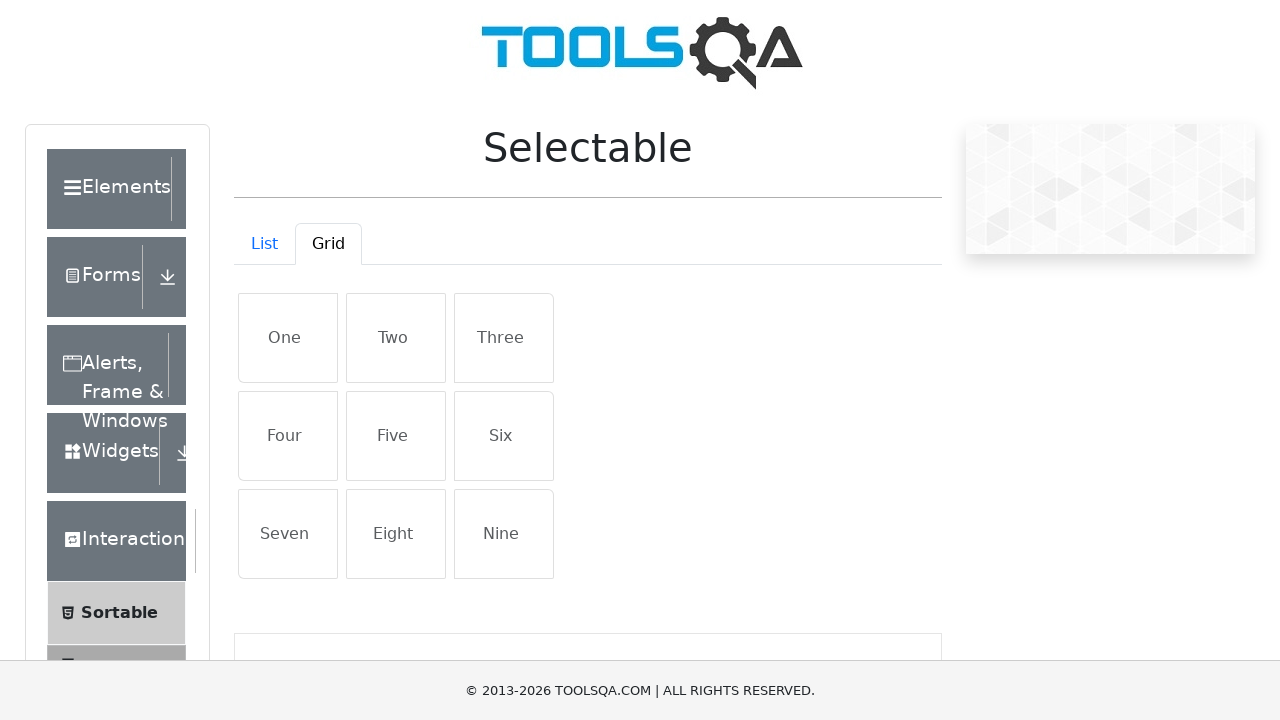